Tests auto-suggest dropdown functionality by typing a search term and selecting a matching option from the suggestion list

Starting URL: https://rahulshettyacademy.com/dropdownsPractise/

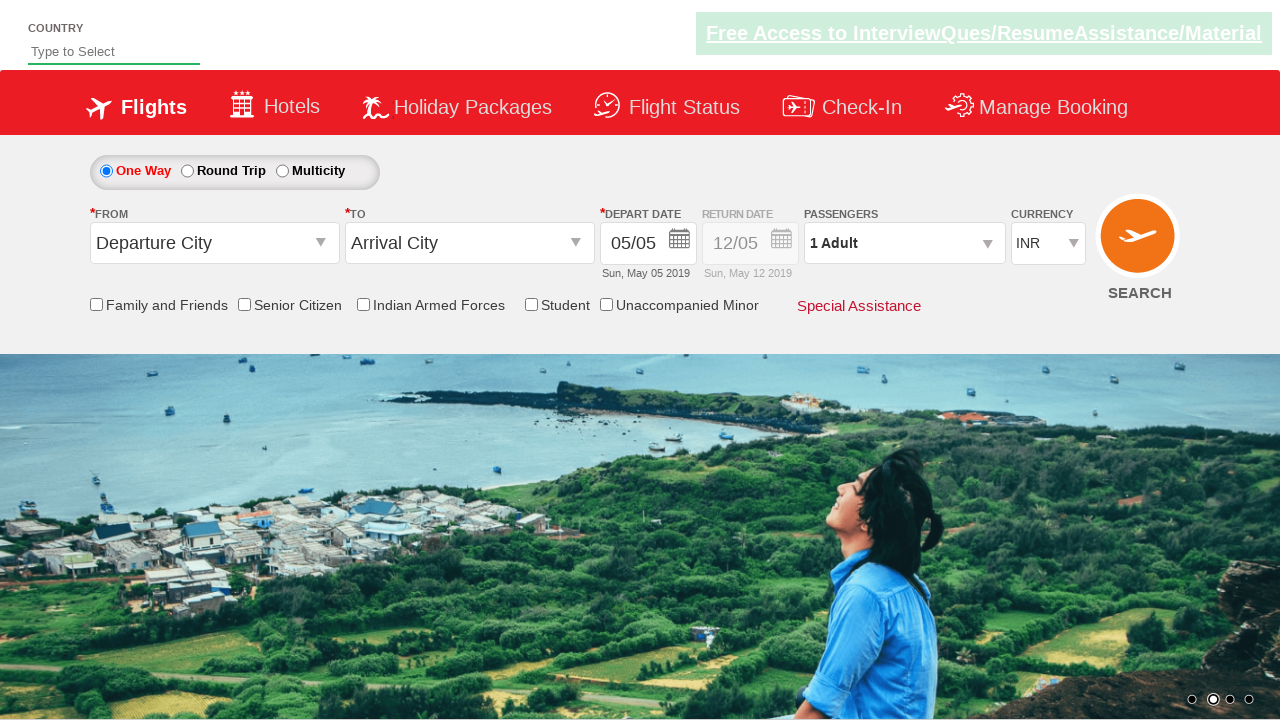

Typed 'ind' in autosuggest field on #autosuggest
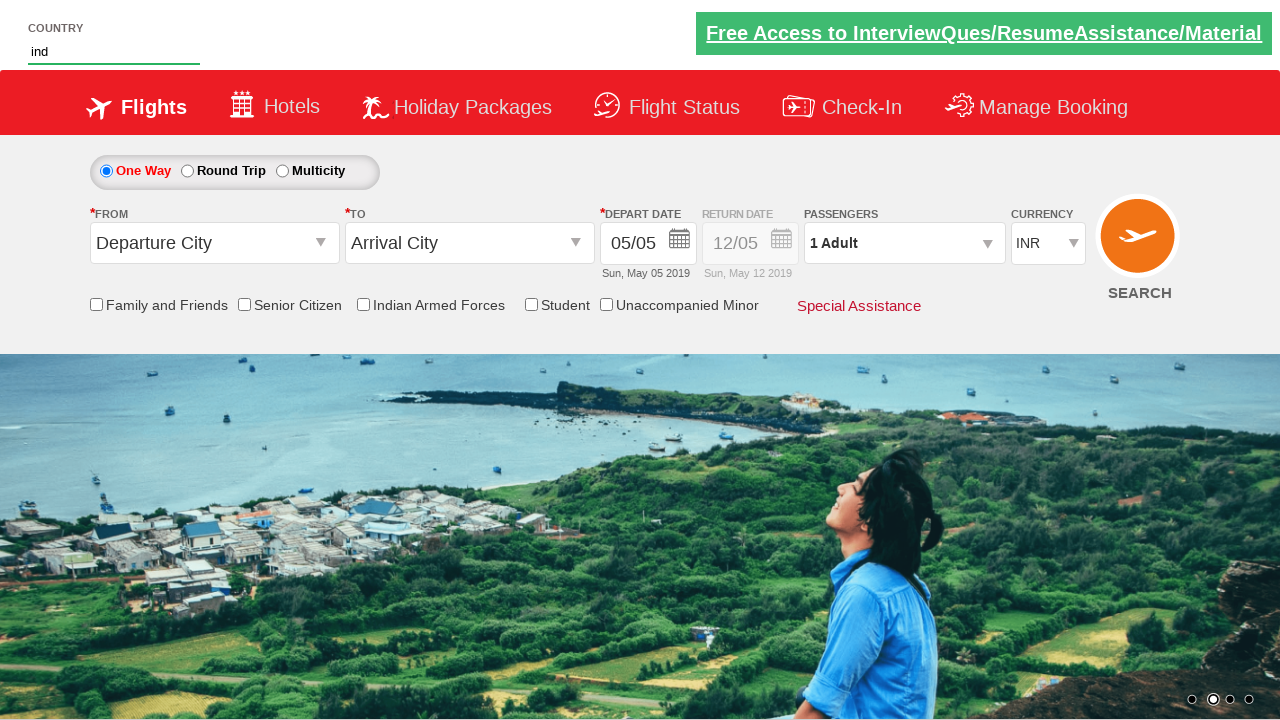

Auto-suggest dropdown appeared with matching options
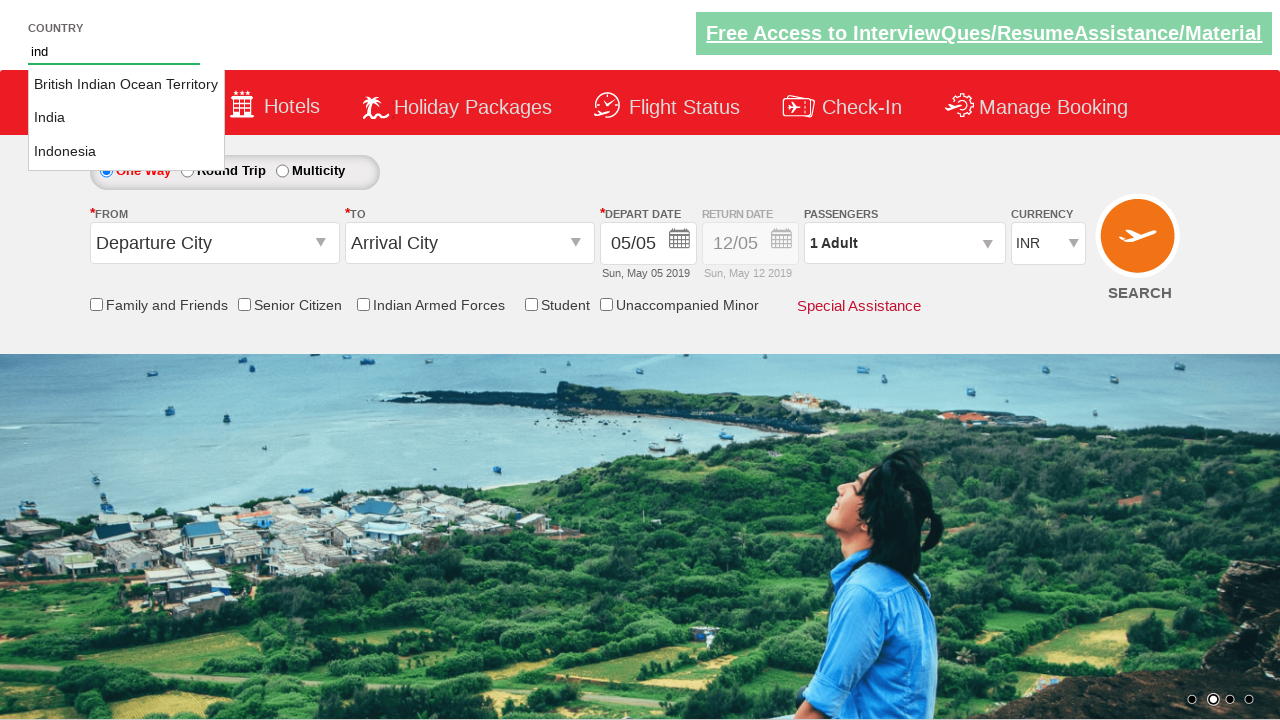

Selected 'India' from the auto-suggest dropdown at (126, 118) on li.ui-menu-item a:text-is('India')
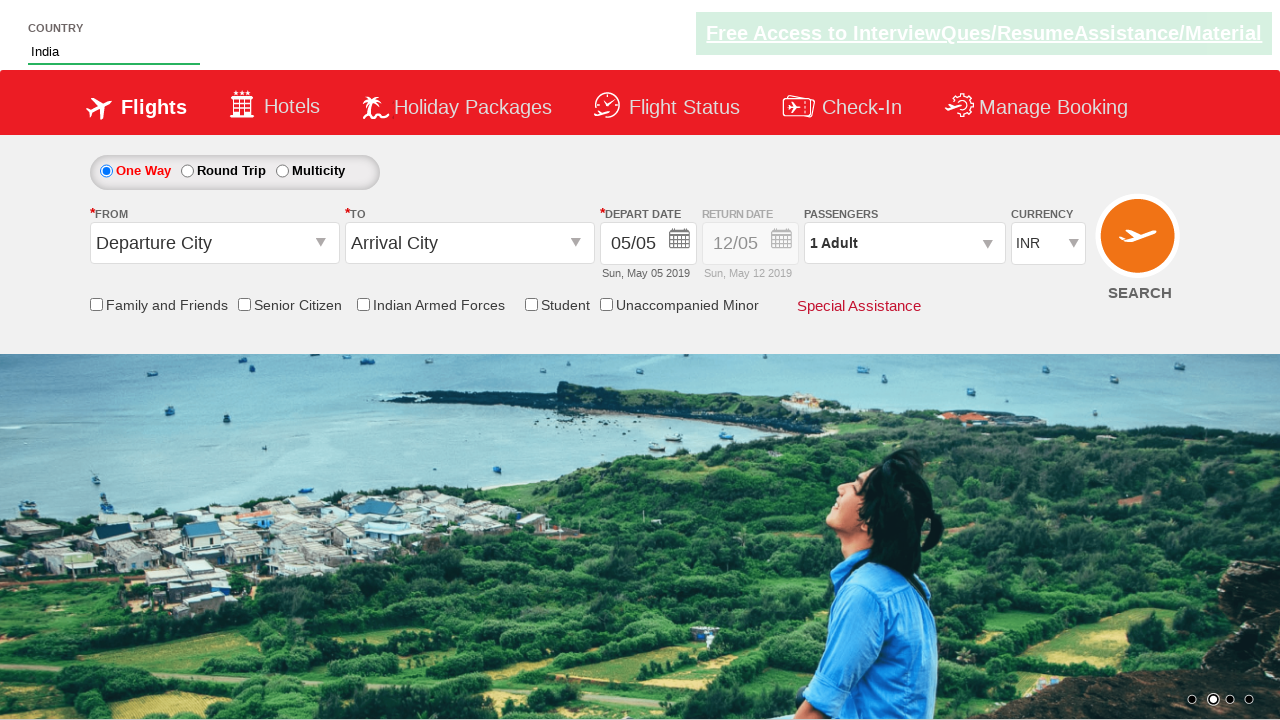

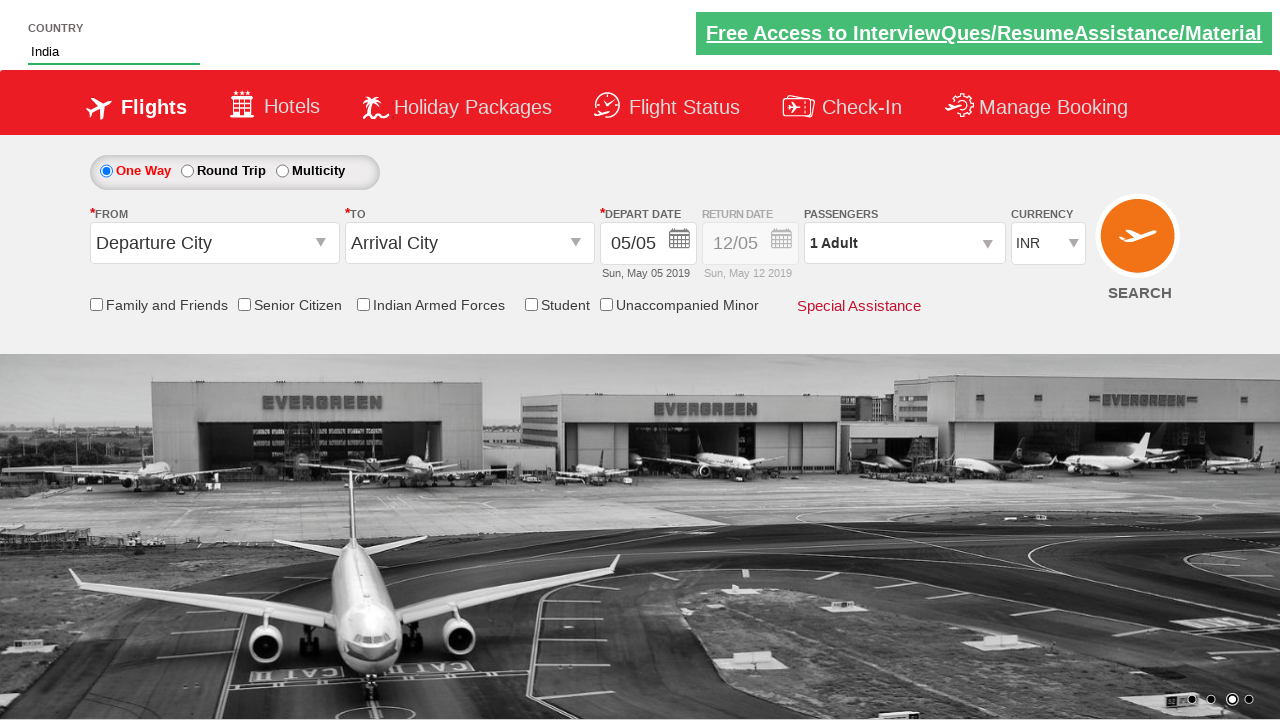